Tests drag and drop functionality by navigating to the drag & drop section and dragging various items (mobile/laptop chargers and covers) to their respective accessory categories

Starting URL: https://demoapps.qspiders.com/ui/dropdown?sublist=0

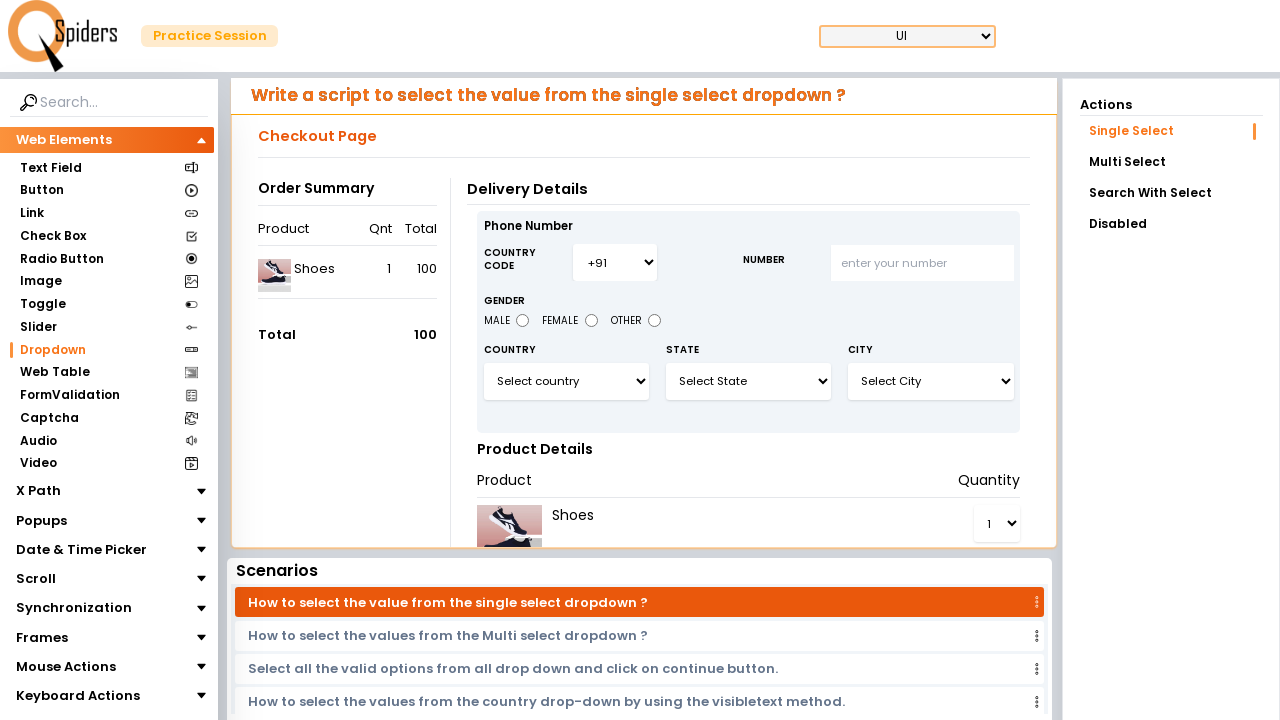

Clicked on Mouse Actions section at (66, 667) on xpath=//section[text()='Mouse Actions']
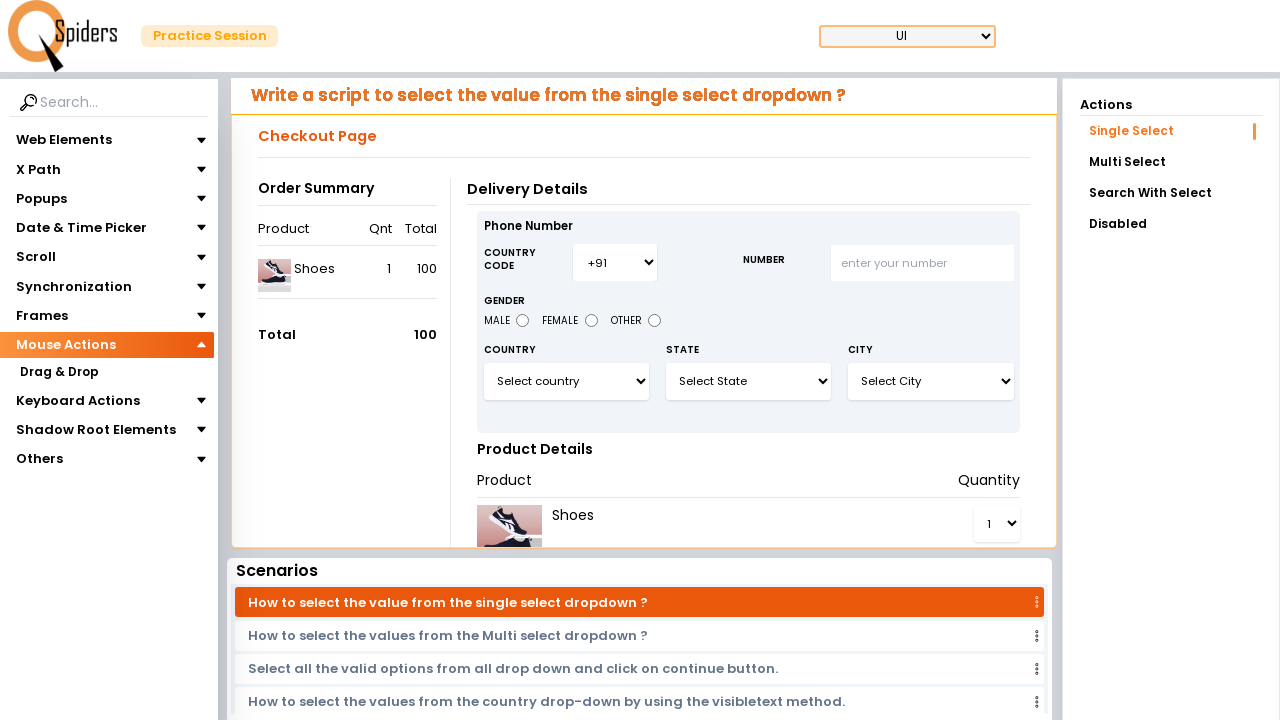

Clicked on Drag & Drop section at (59, 373) on xpath=//section[text()='Drag & Drop']
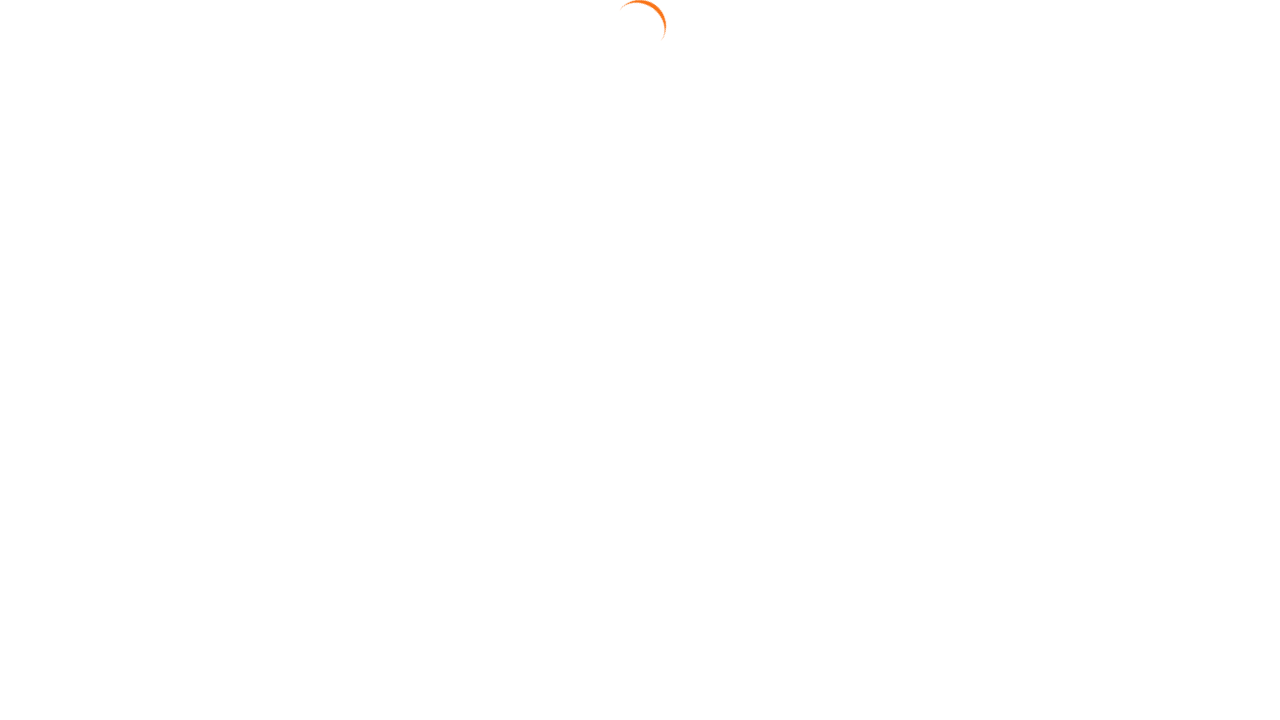

Clicked on Drag Position link at (1171, 193) on text=Drag Position
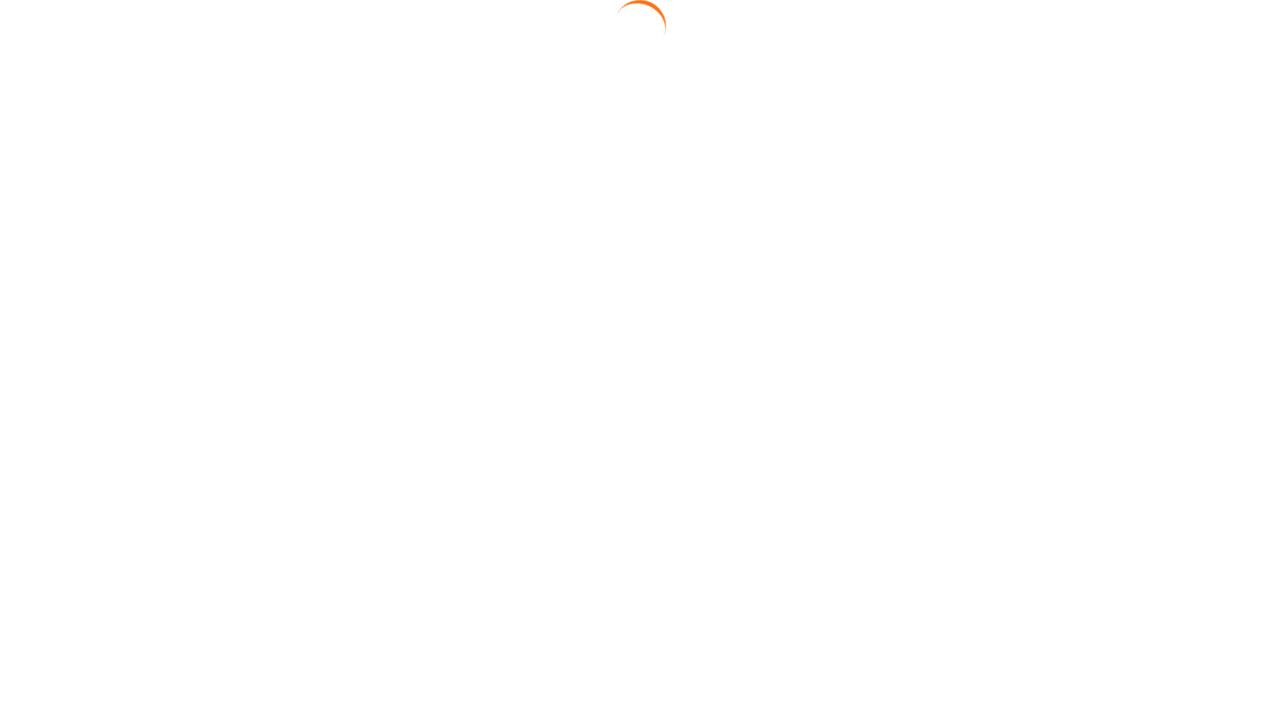

Waited for drag elements to be visible
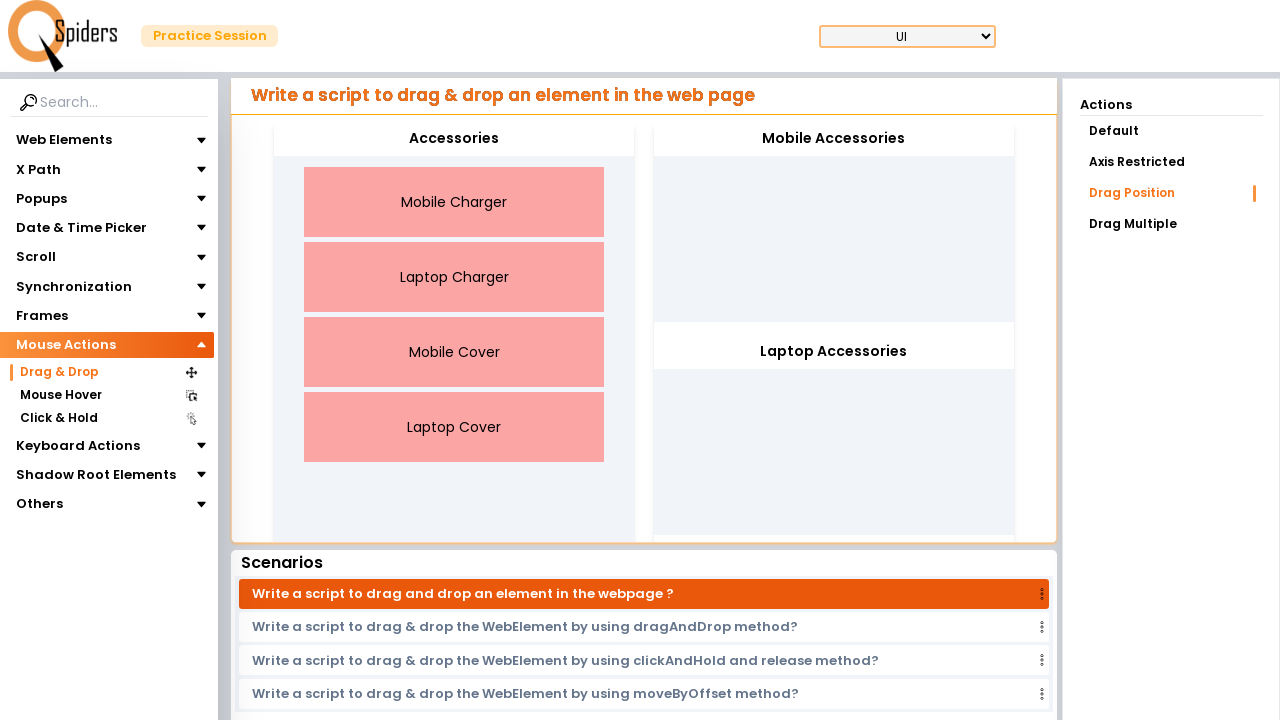

Dragged Mobile Cover to Mobile Accessories at (834, 139)
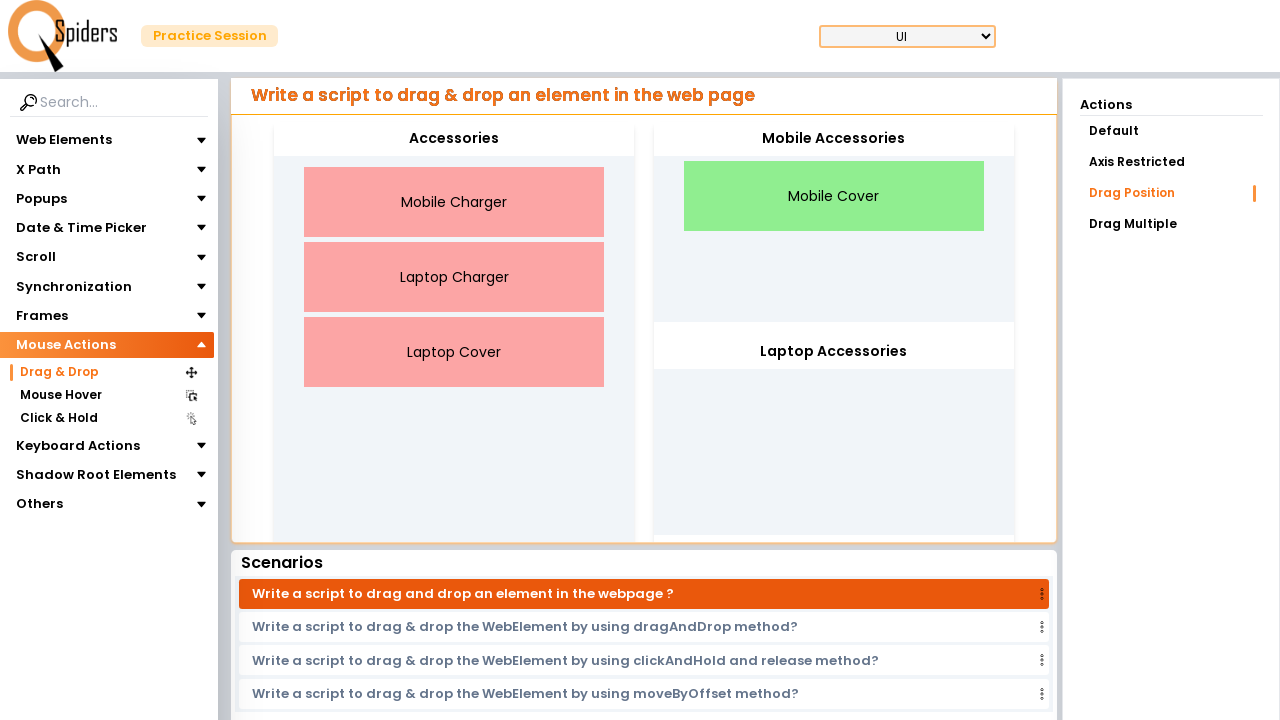

Dragged Mobile Charger to Mobile Accessories at (834, 139)
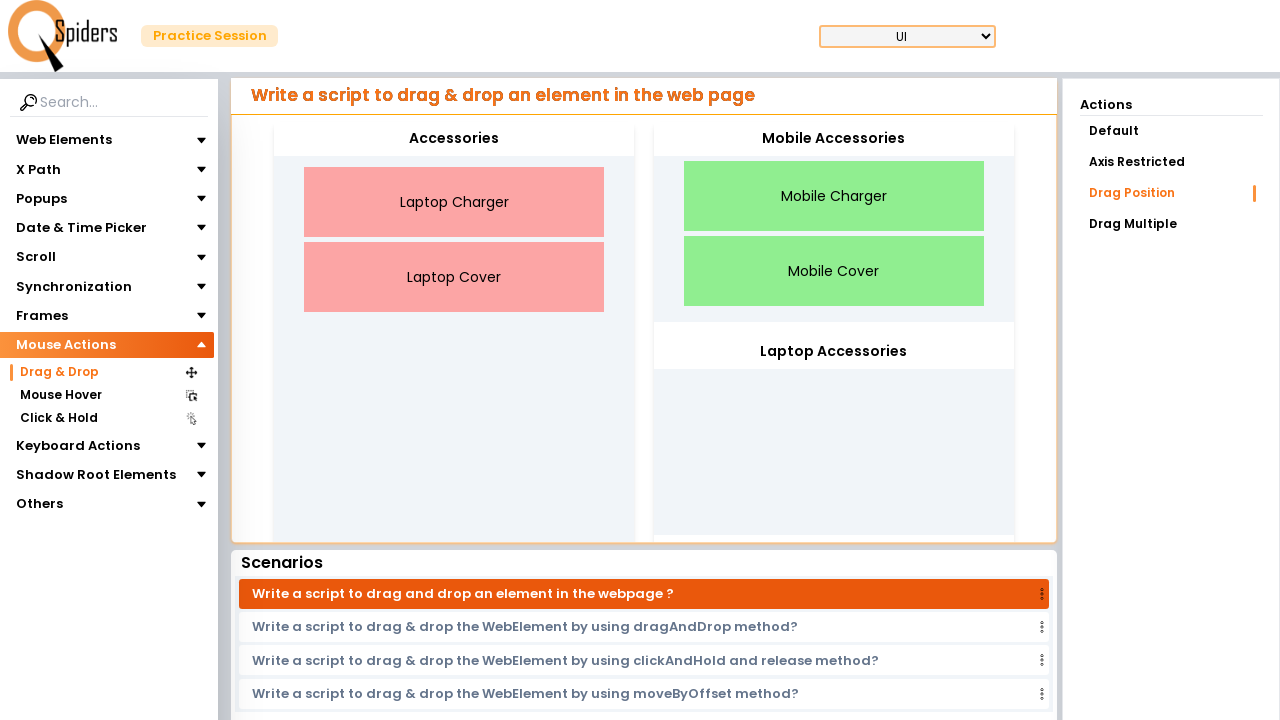

Dragged Laptop Cover to Laptop Accessories at (834, 352)
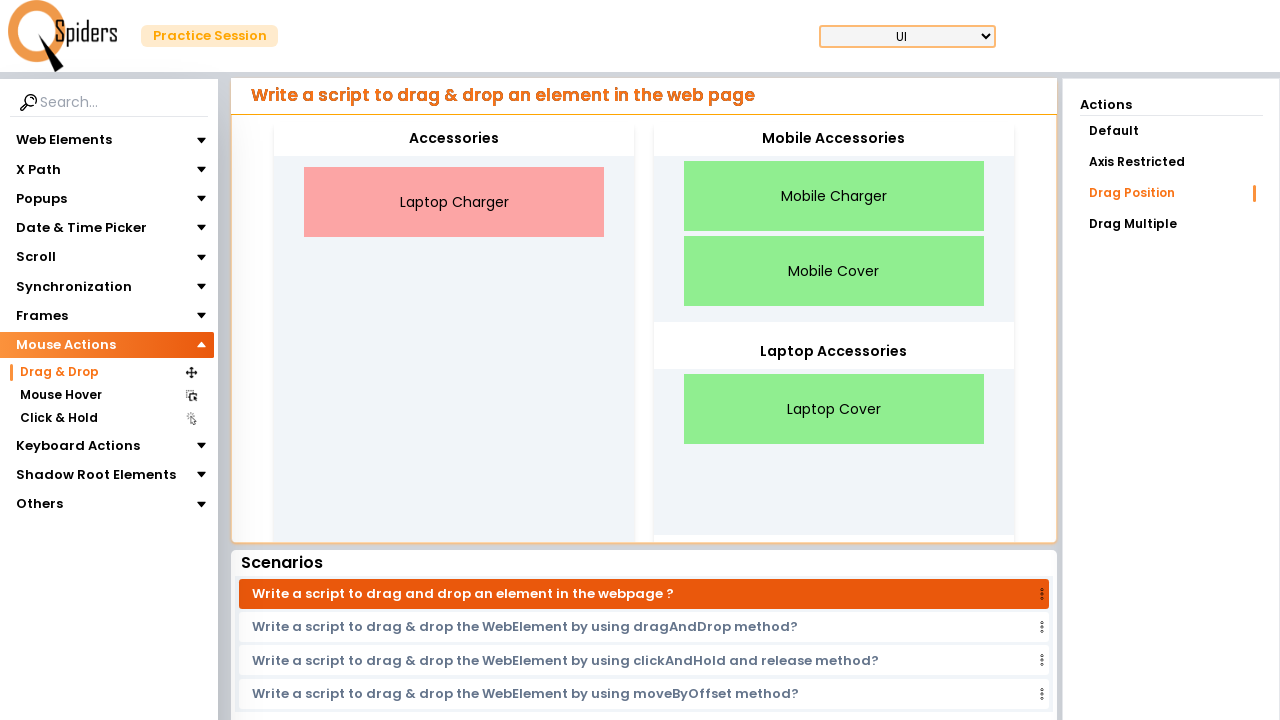

Dragged Laptop Charger to Laptop Accessories at (834, 352)
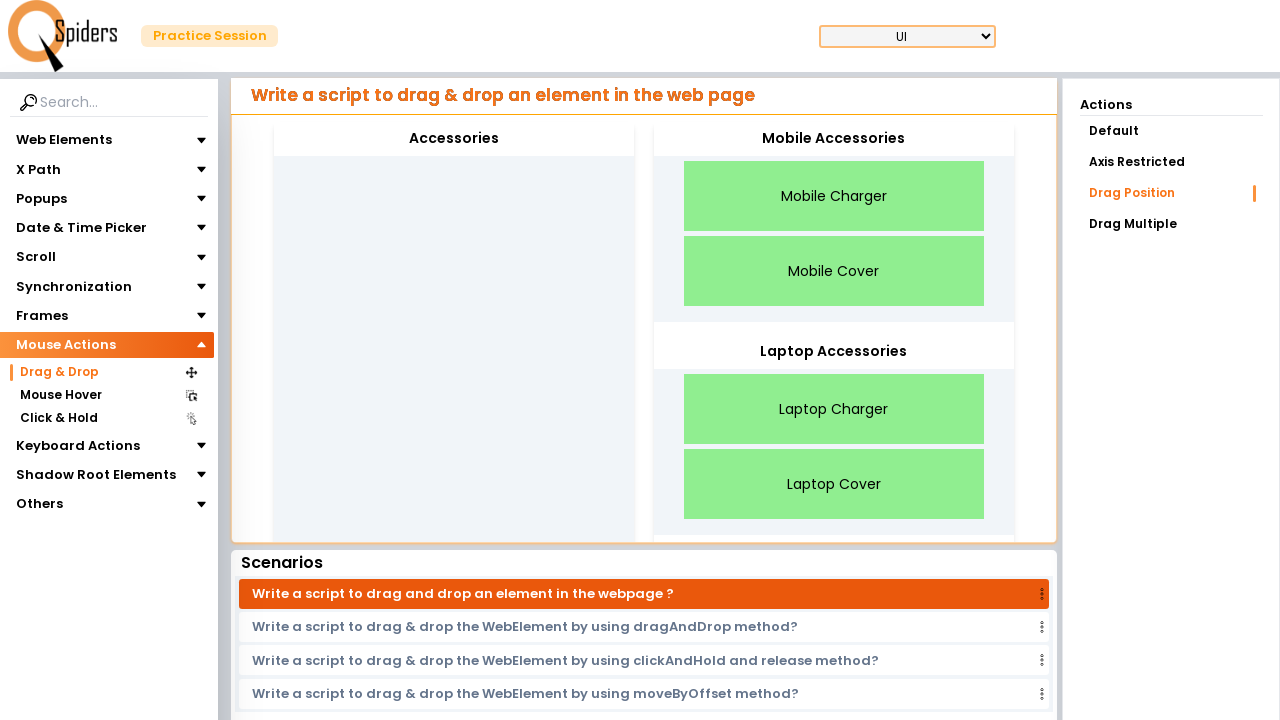

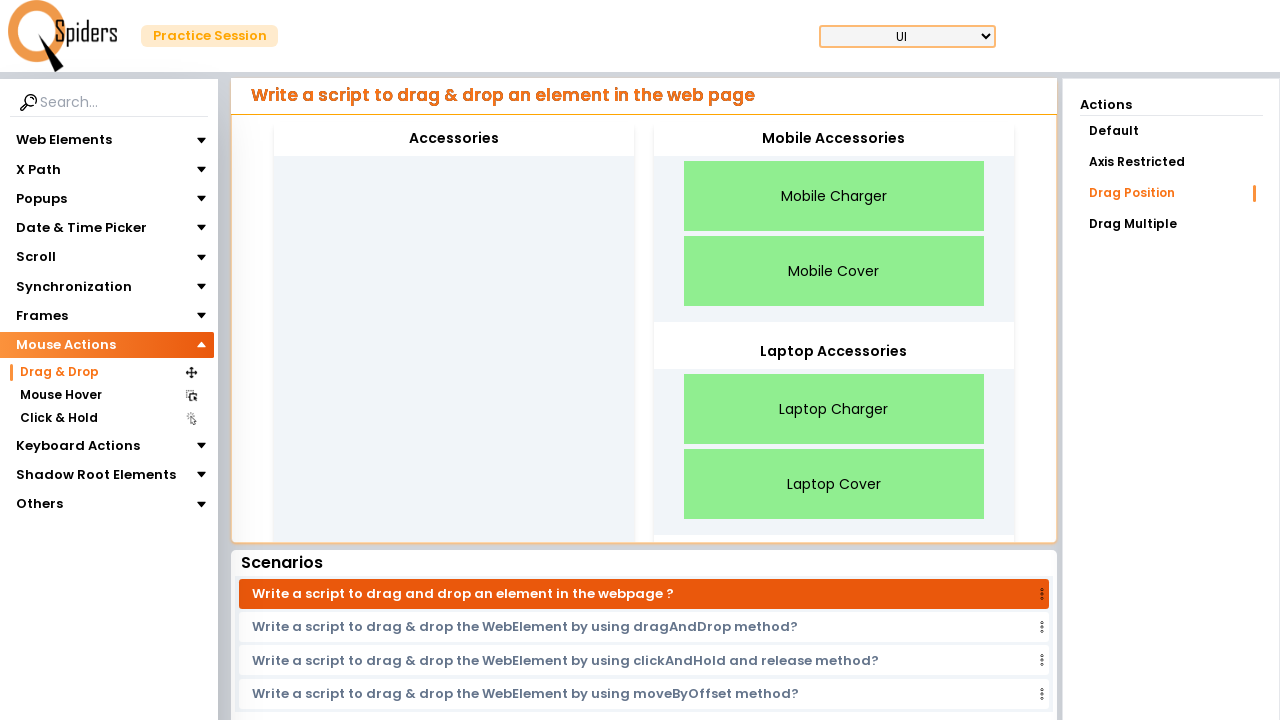